Navigates to a download handling page and triggers the print dialog using Ctrl+P keyboard shortcut

Starting URL: https://jar-download.com/download-handling.php

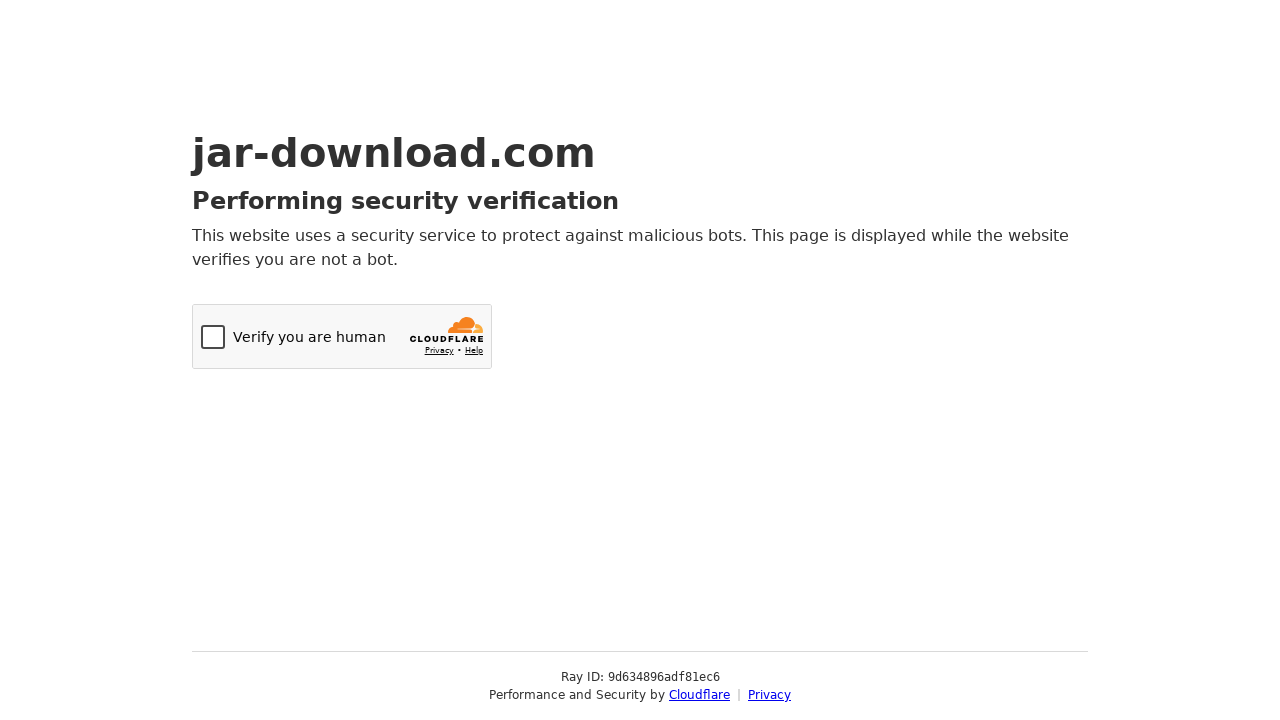

Navigated to download handling page
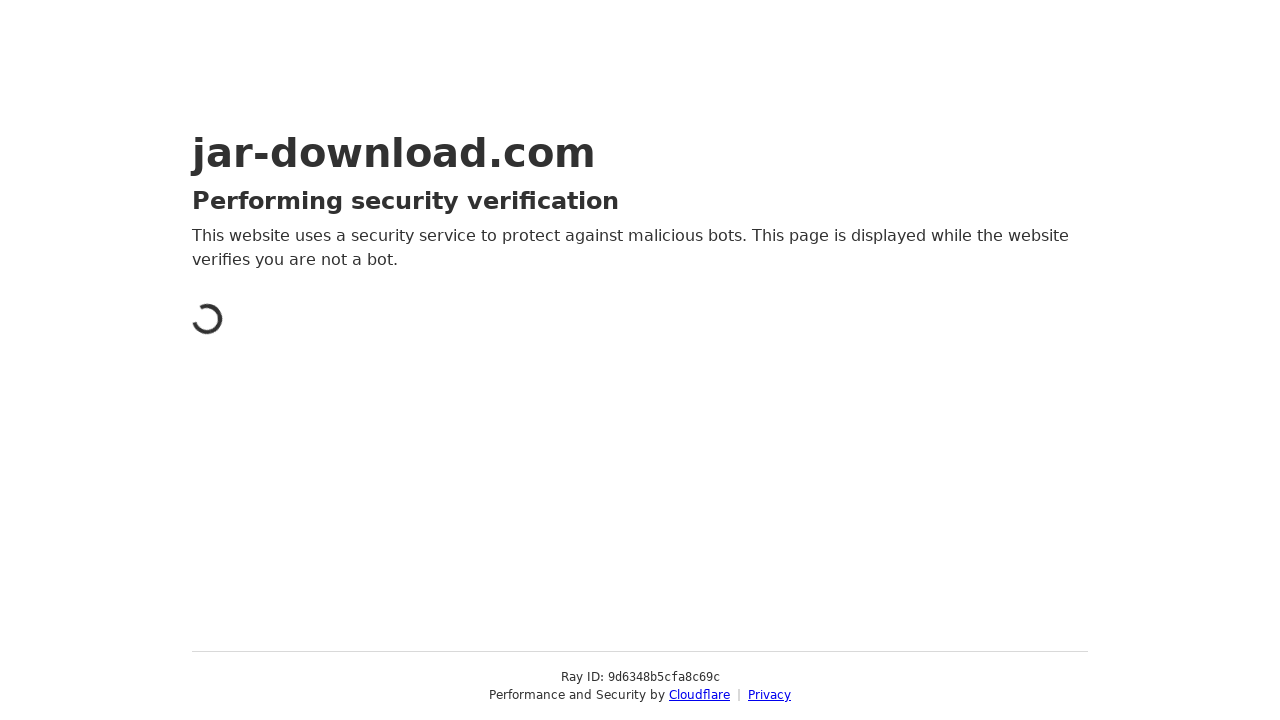

Pressed Ctrl+P to open print dialog
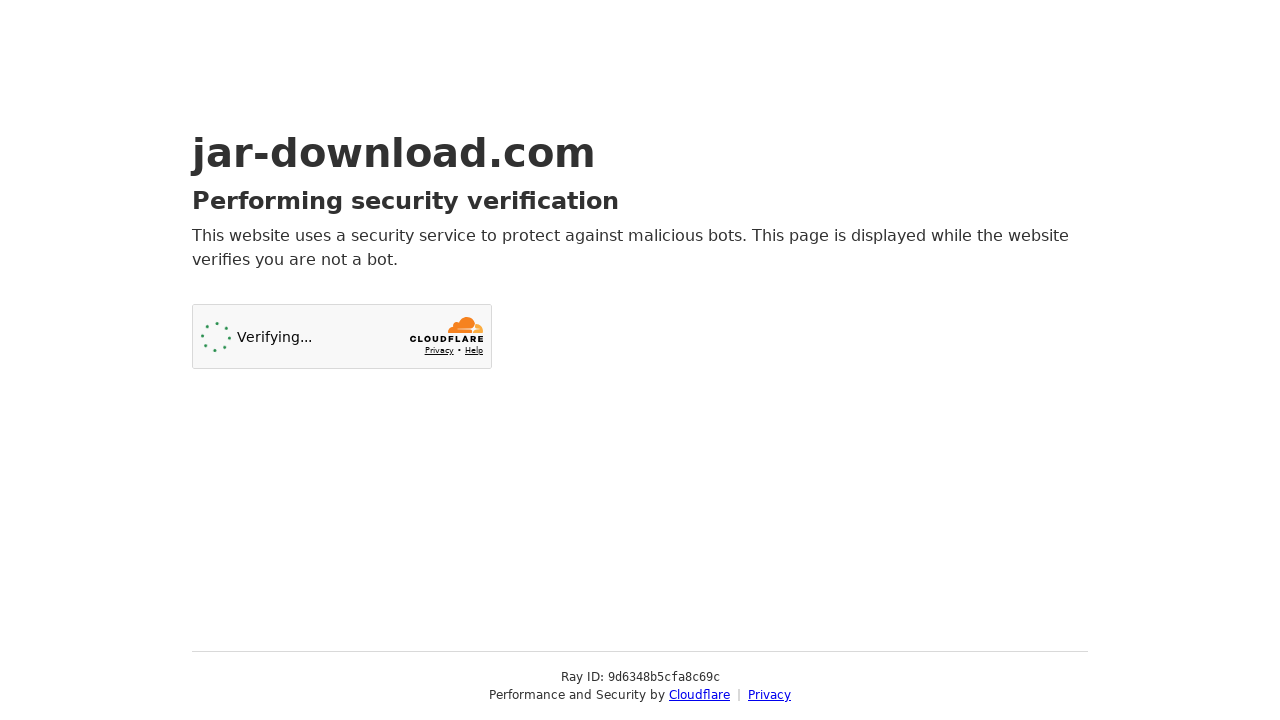

Waited 1 second for print dialog to appear
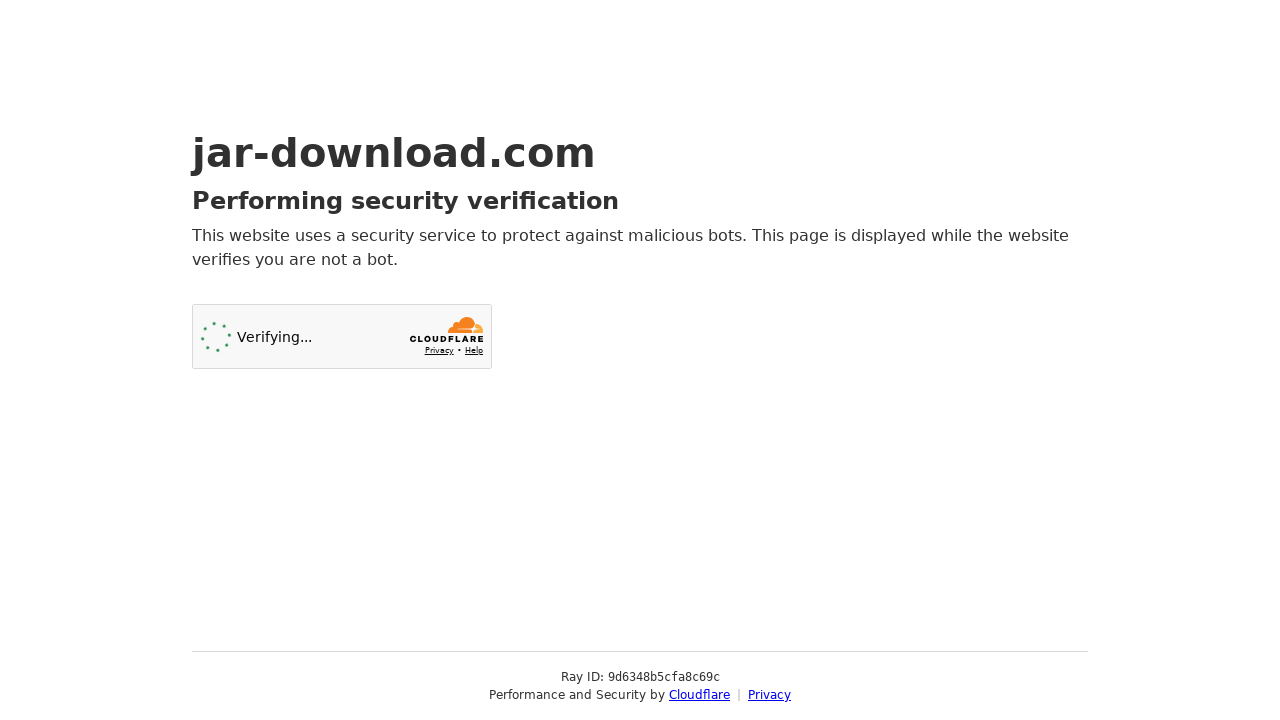

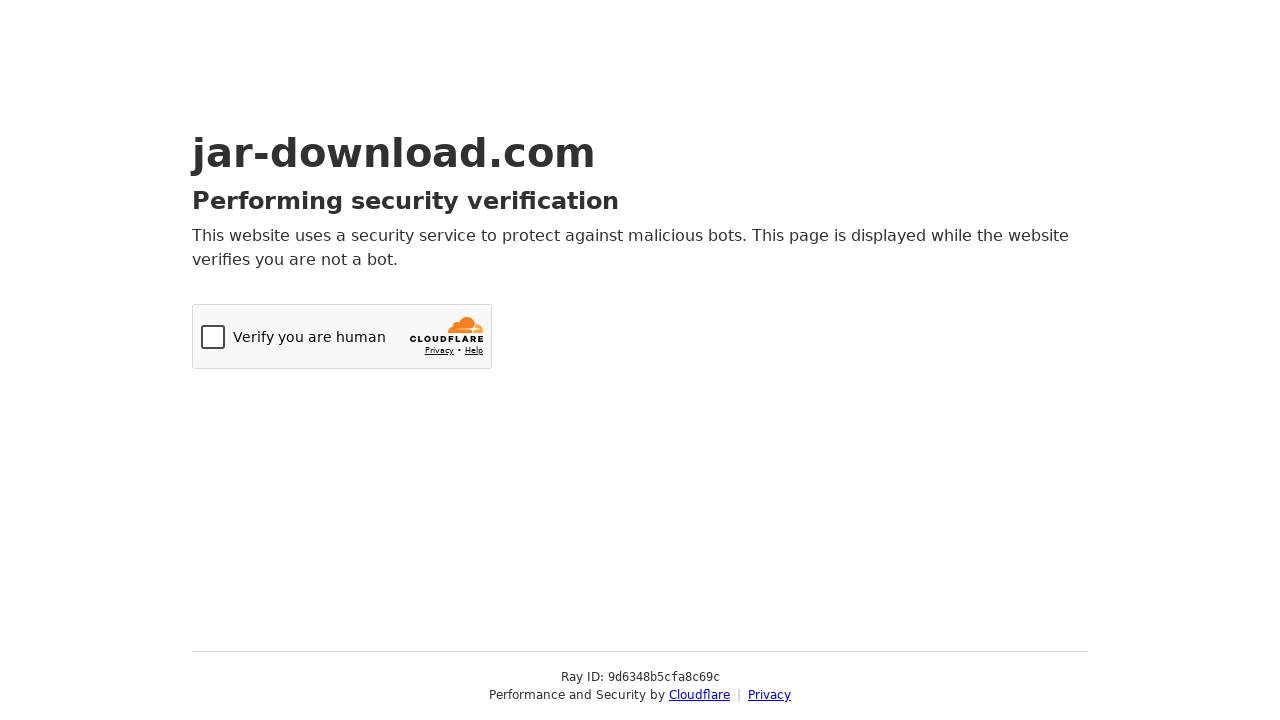